Tests window handling by clicking a link that opens a new tab/window and switching between the parent and child windows

Starting URL: http://seleniumpractise.blogspot.com/2017/07/multiple-window-examples.html

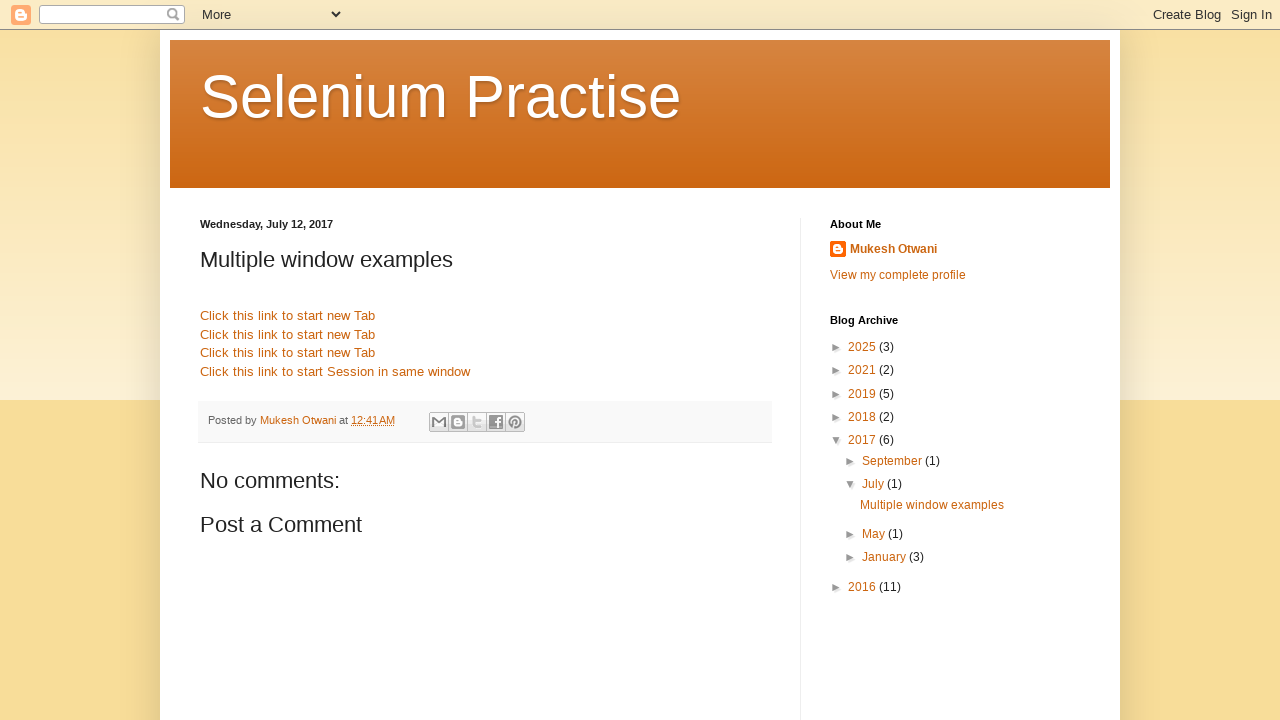

Clicked link to open new window/tab at (288, 316) on #post-body-6170641642826198246 > a:nth-child(2)
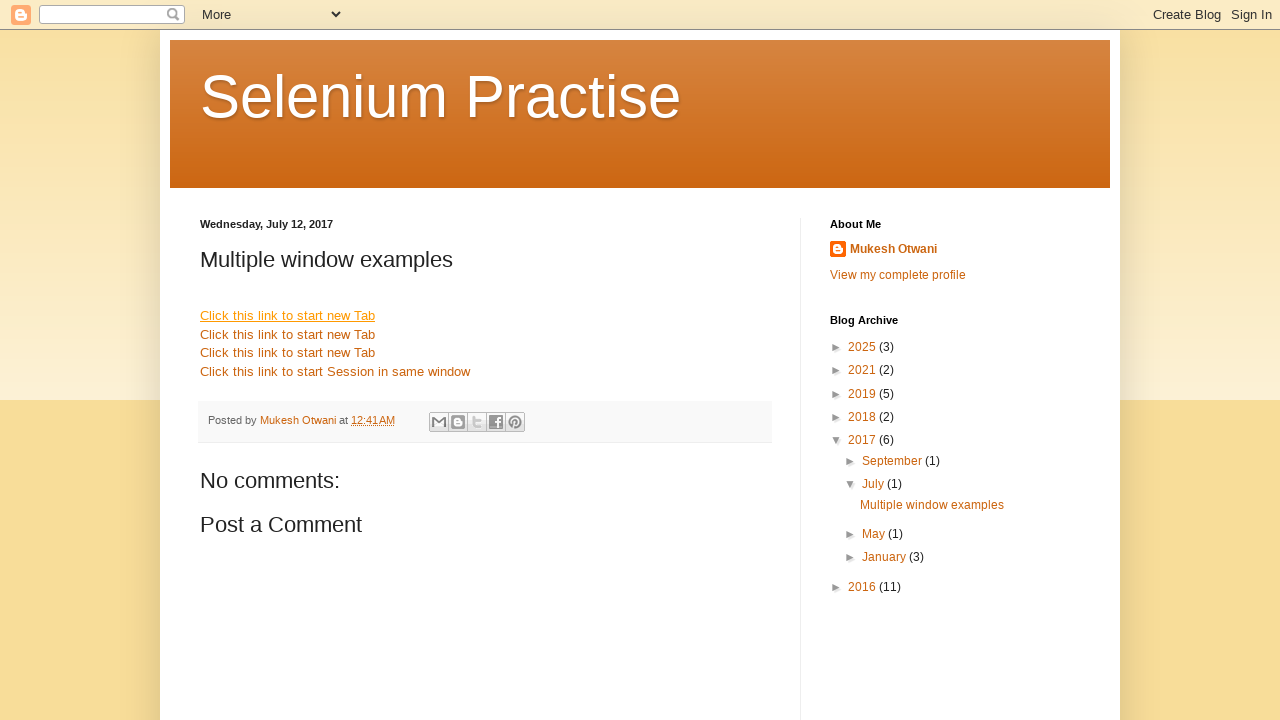

Waited 1 second for new page to open
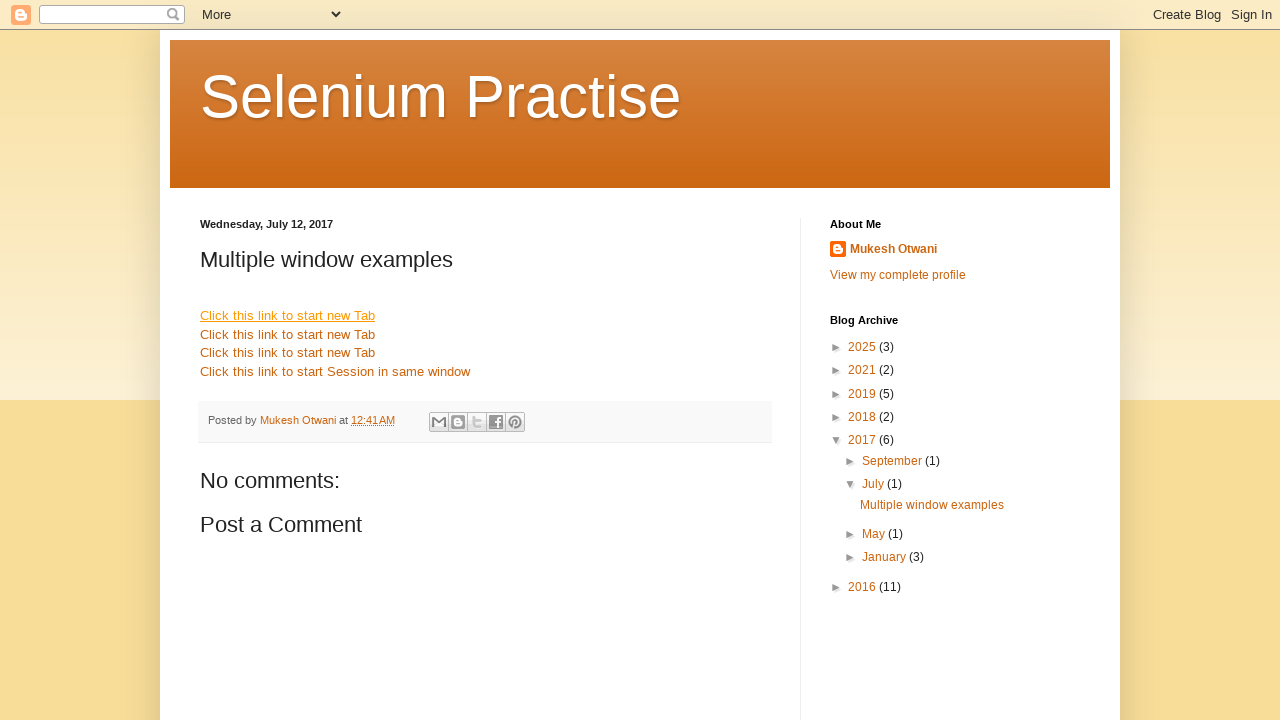

Retrieved all open pages in context (2 pages)
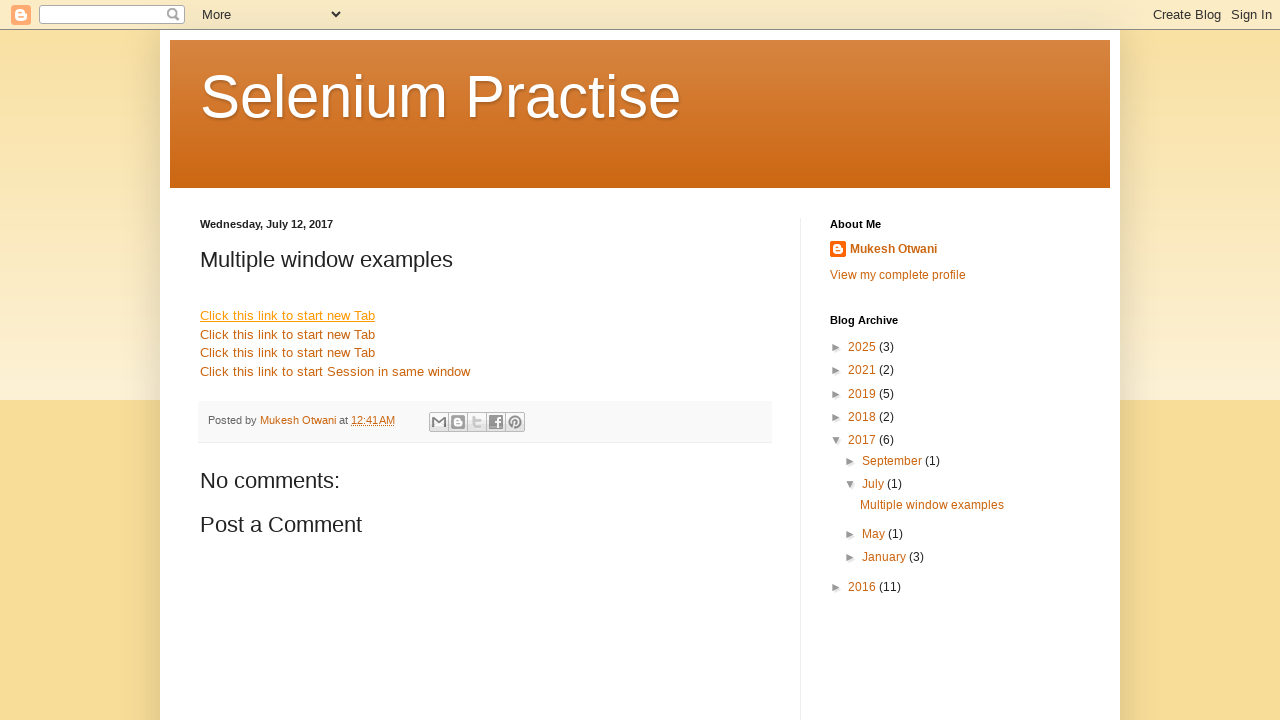

Switched to new tab/window
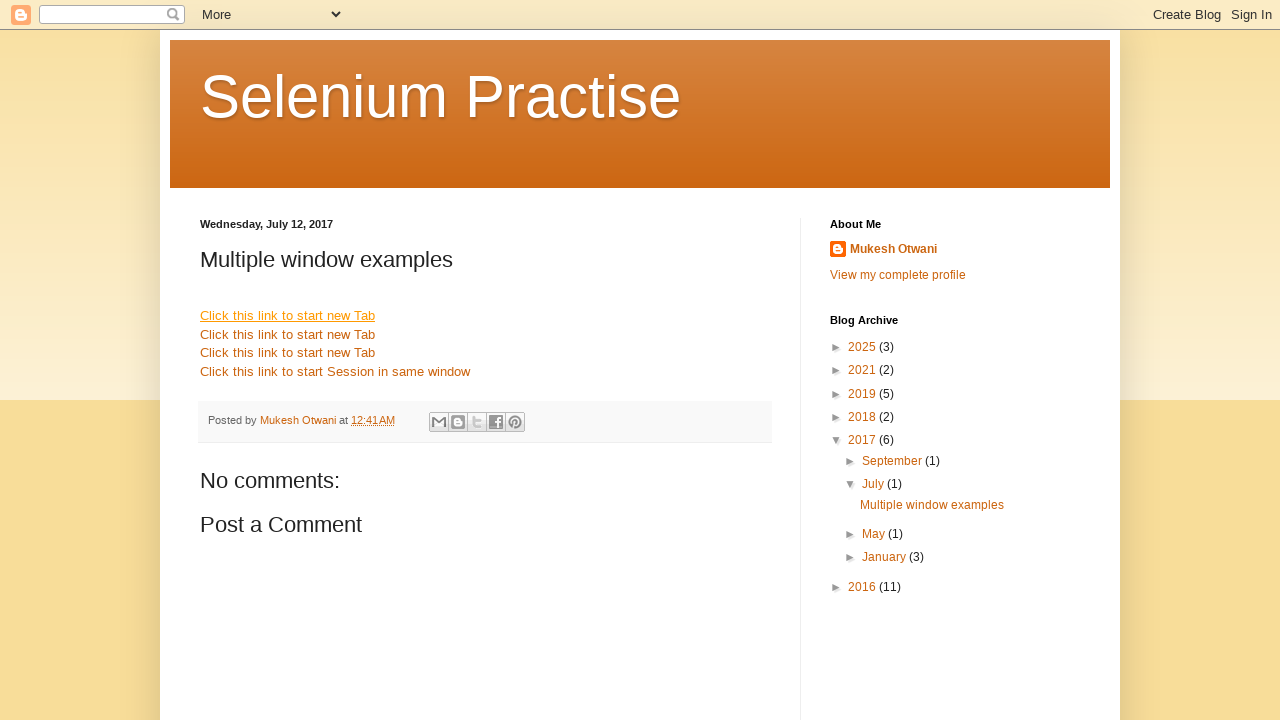

New page loaded completely
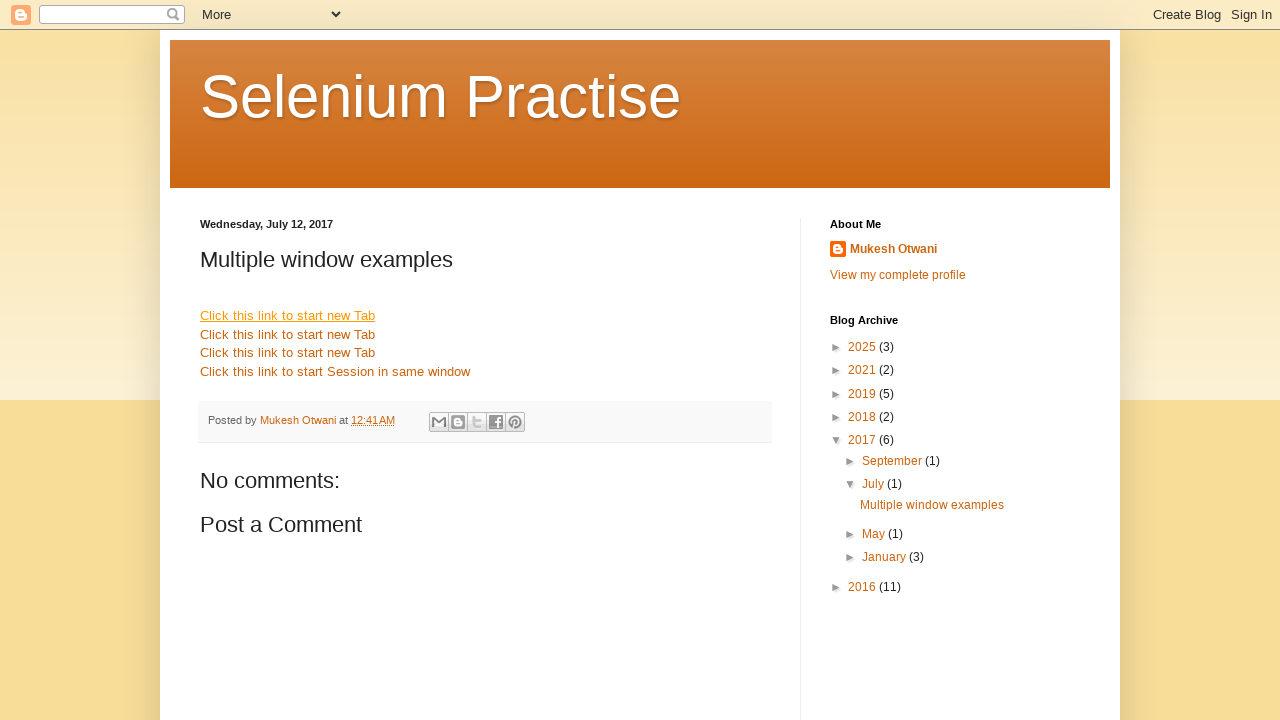

Switched back to original parent page
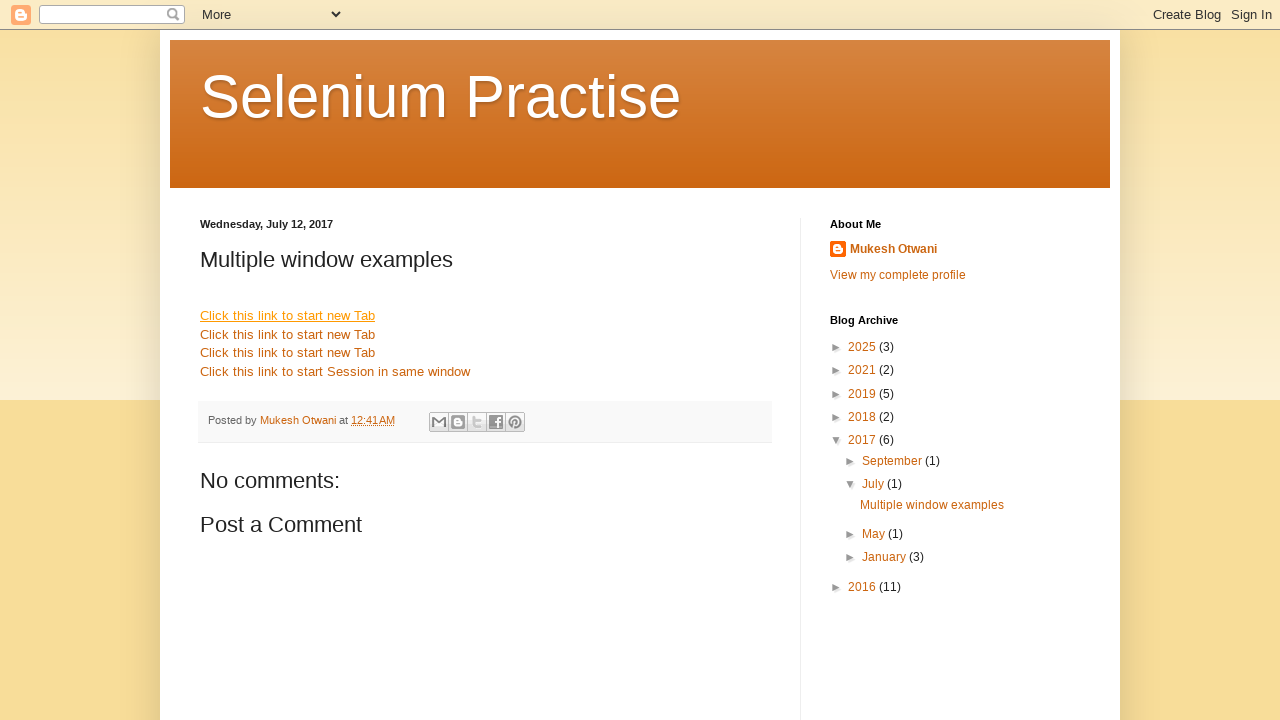

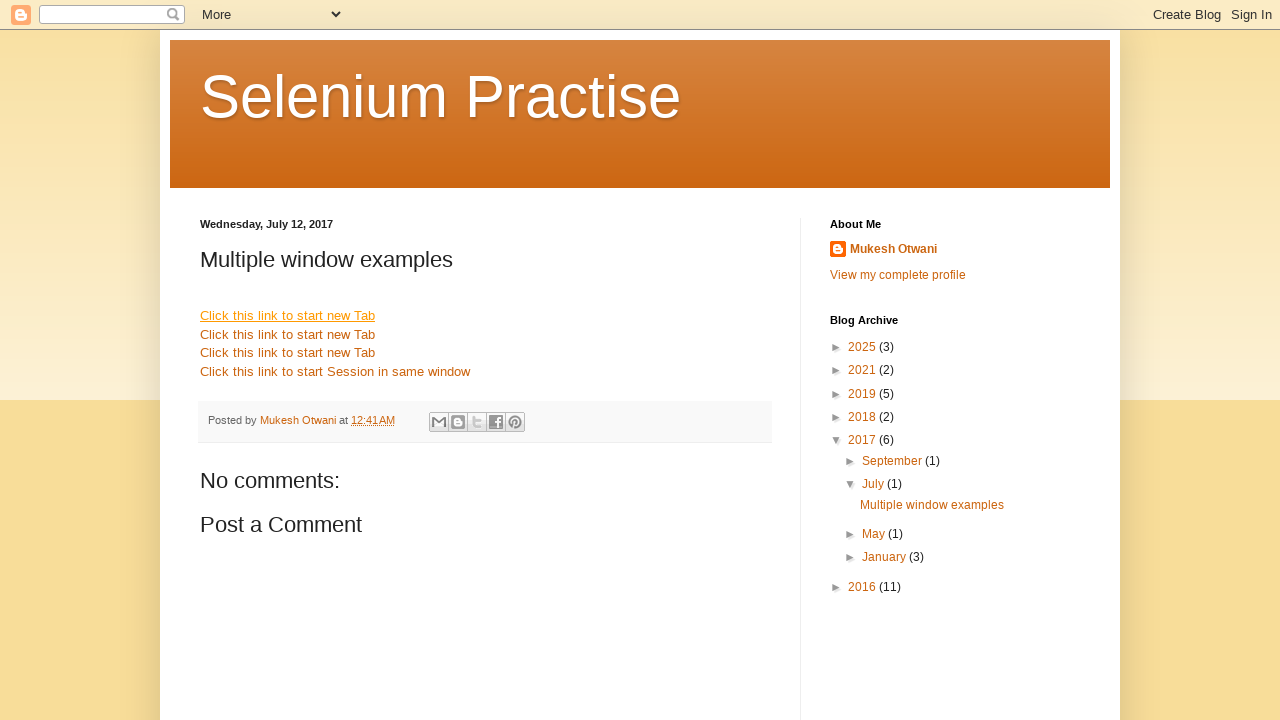